Tests that clicking Clear completed removes completed items from the list

Starting URL: https://demo.playwright.dev/todomvc

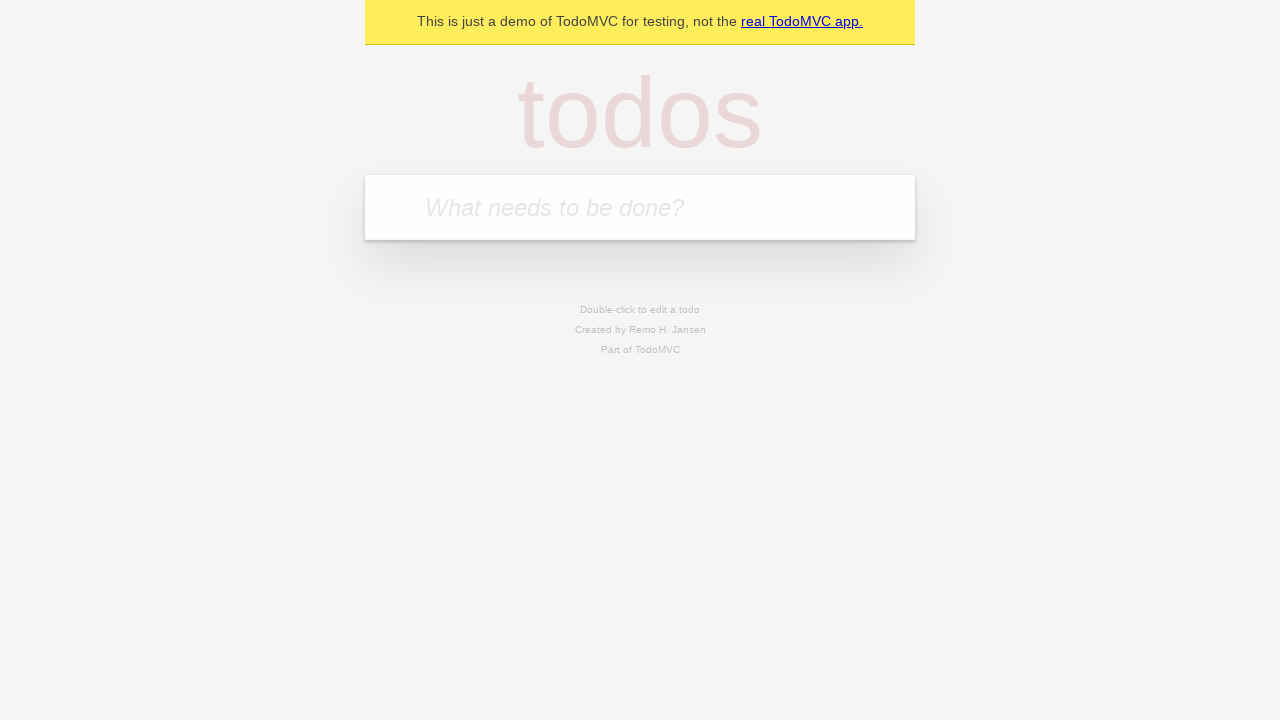

Filled todo input with 'buy some cheese' on internal:attr=[placeholder="What needs to be done?"i]
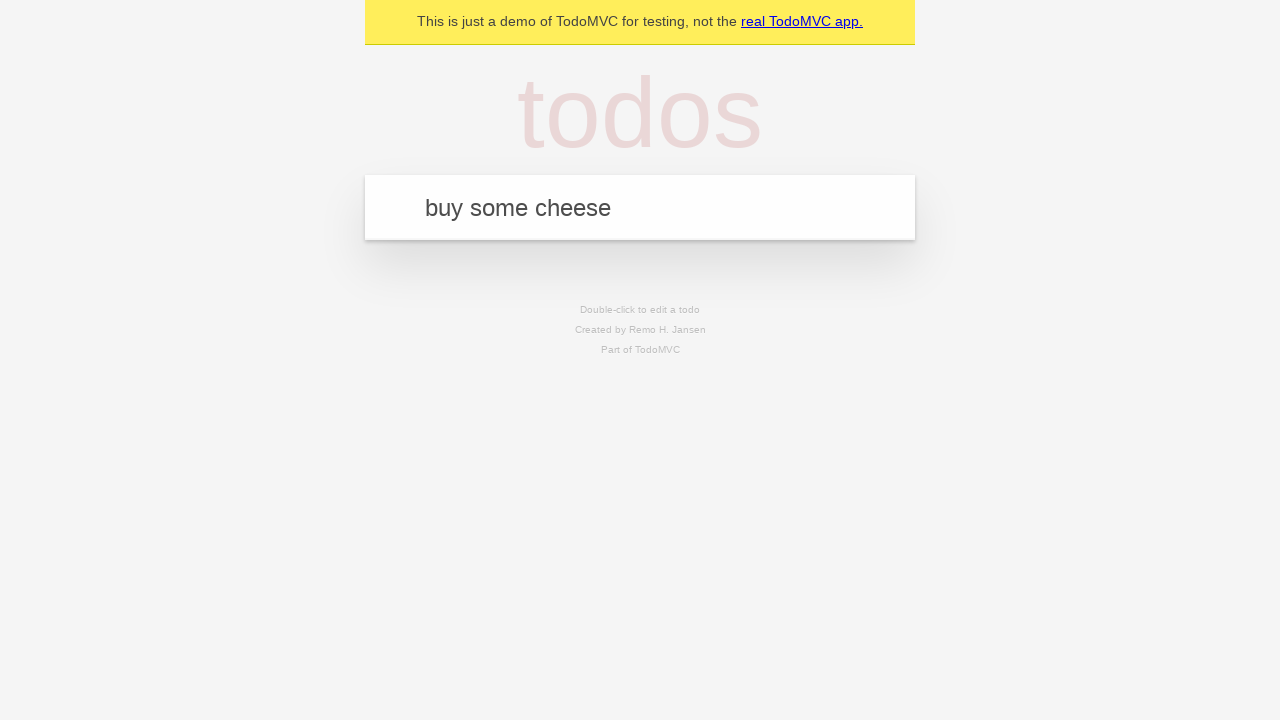

Pressed Enter to add first todo item on internal:attr=[placeholder="What needs to be done?"i]
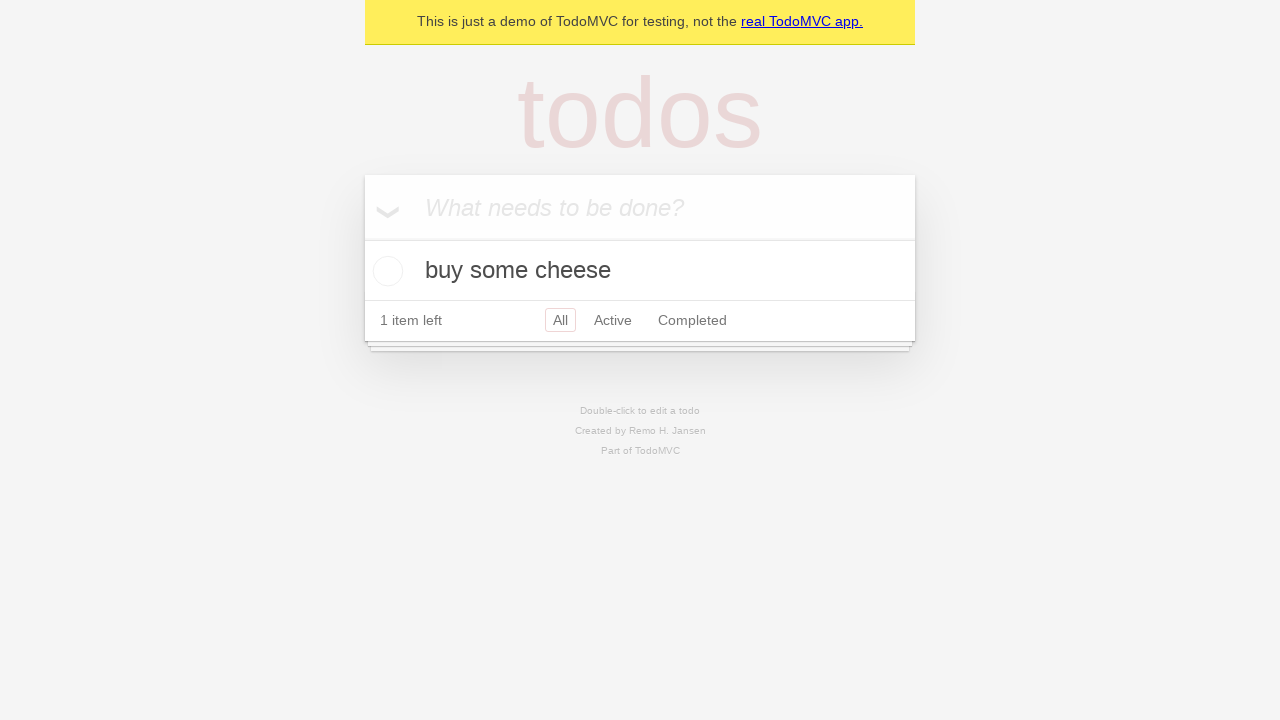

Filled todo input with 'feed the cat' on internal:attr=[placeholder="What needs to be done?"i]
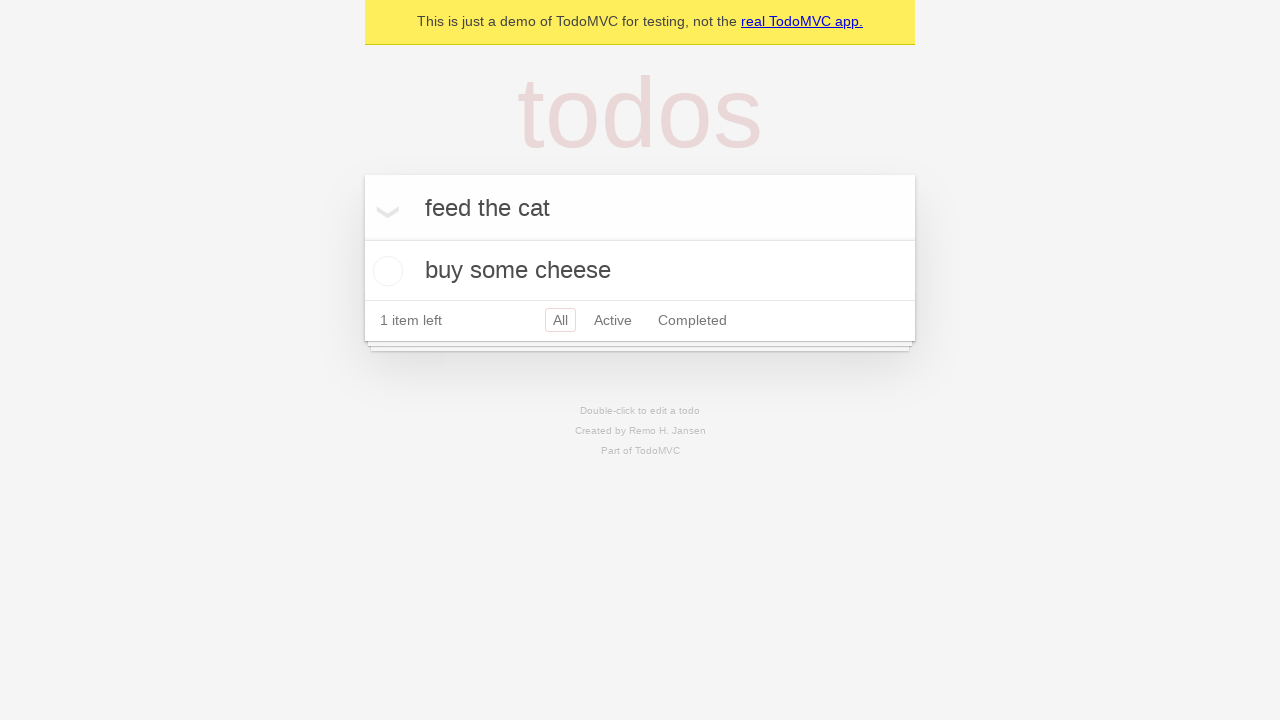

Pressed Enter to add second todo item on internal:attr=[placeholder="What needs to be done?"i]
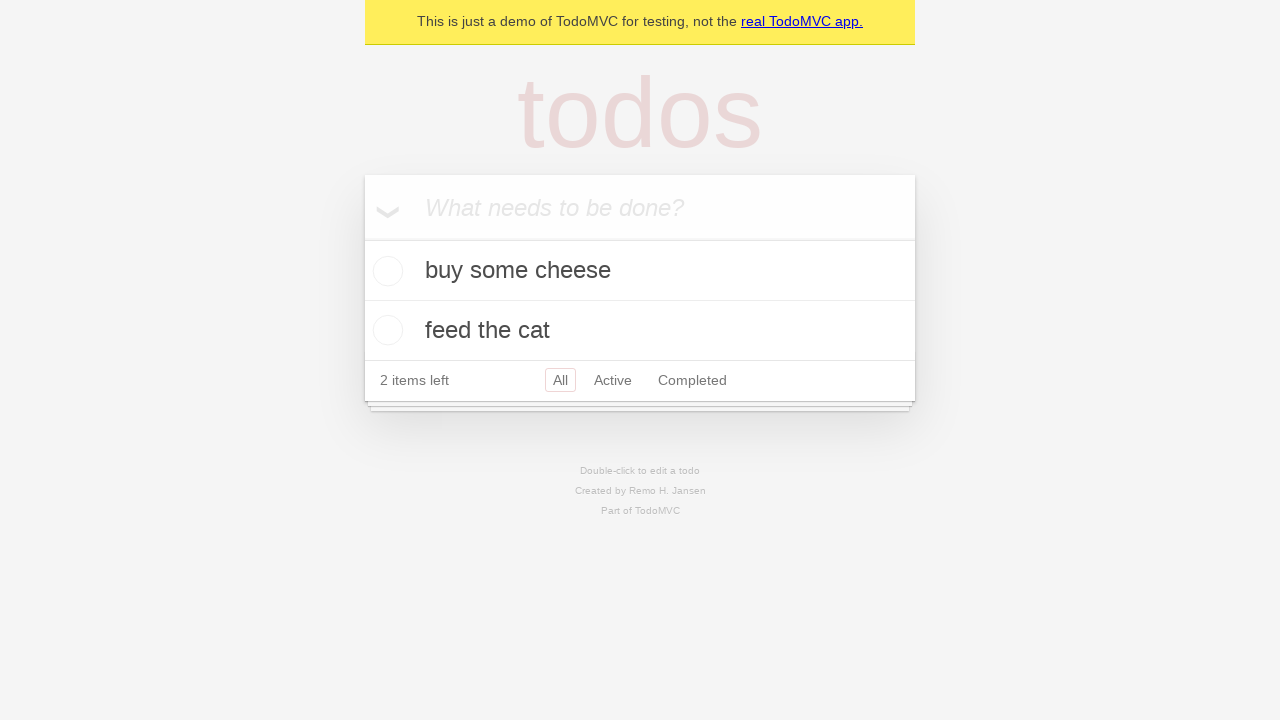

Filled todo input with 'book a doctors appointment' on internal:attr=[placeholder="What needs to be done?"i]
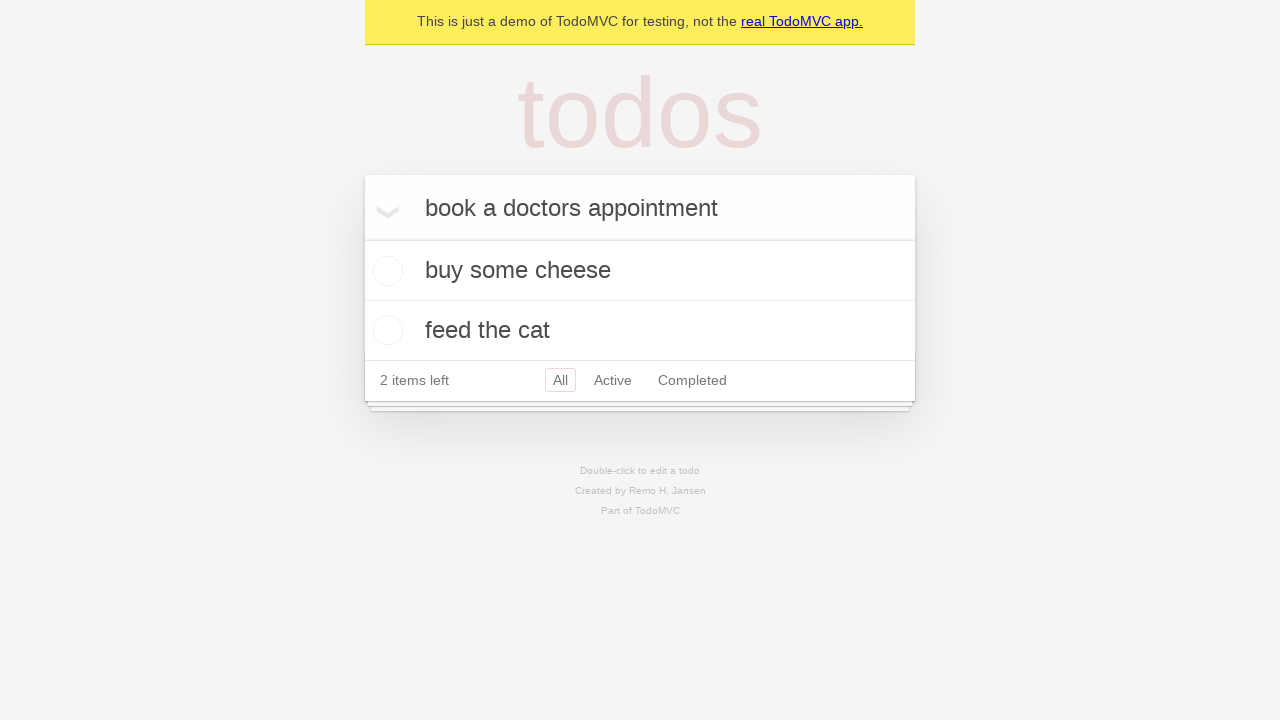

Pressed Enter to add third todo item on internal:attr=[placeholder="What needs to be done?"i]
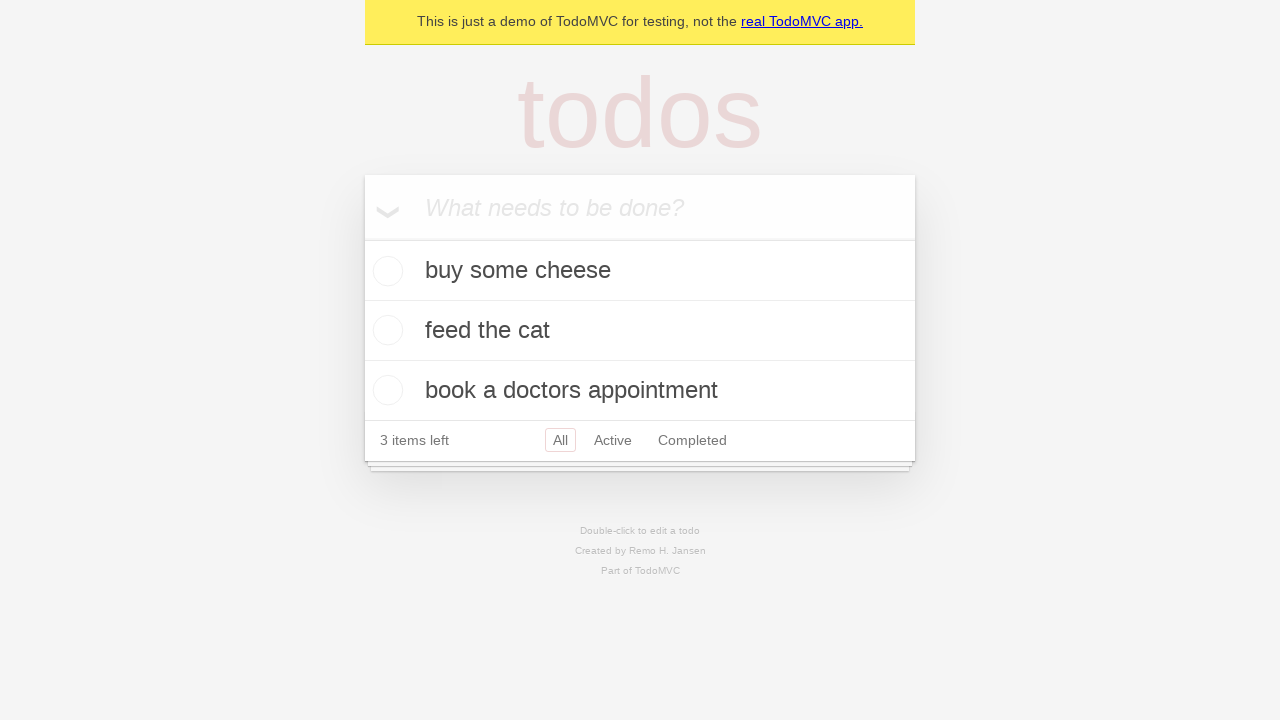

Checked checkbox on second todo item 'feed the cat' at (385, 330) on internal:testid=[data-testid="todo-item"s] >> nth=1 >> internal:role=checkbox
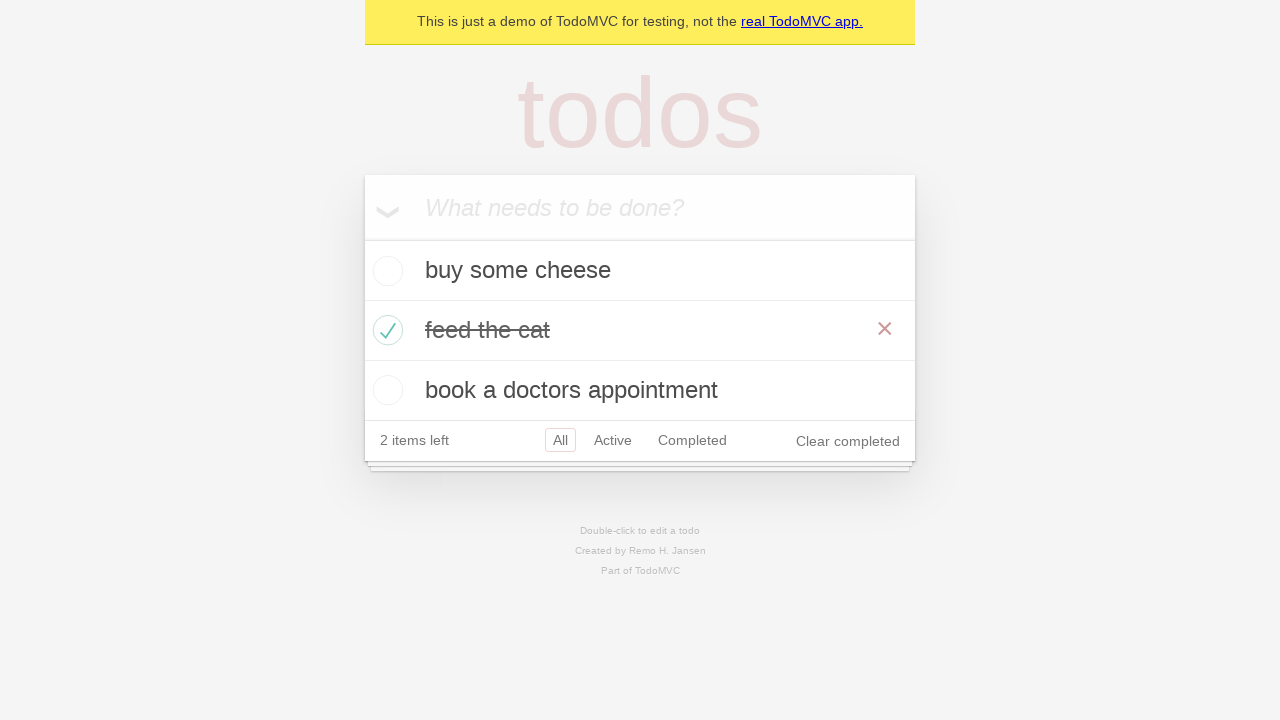

Clicked 'Clear completed' button to remove completed items at (848, 441) on internal:role=button[name="Clear completed"i]
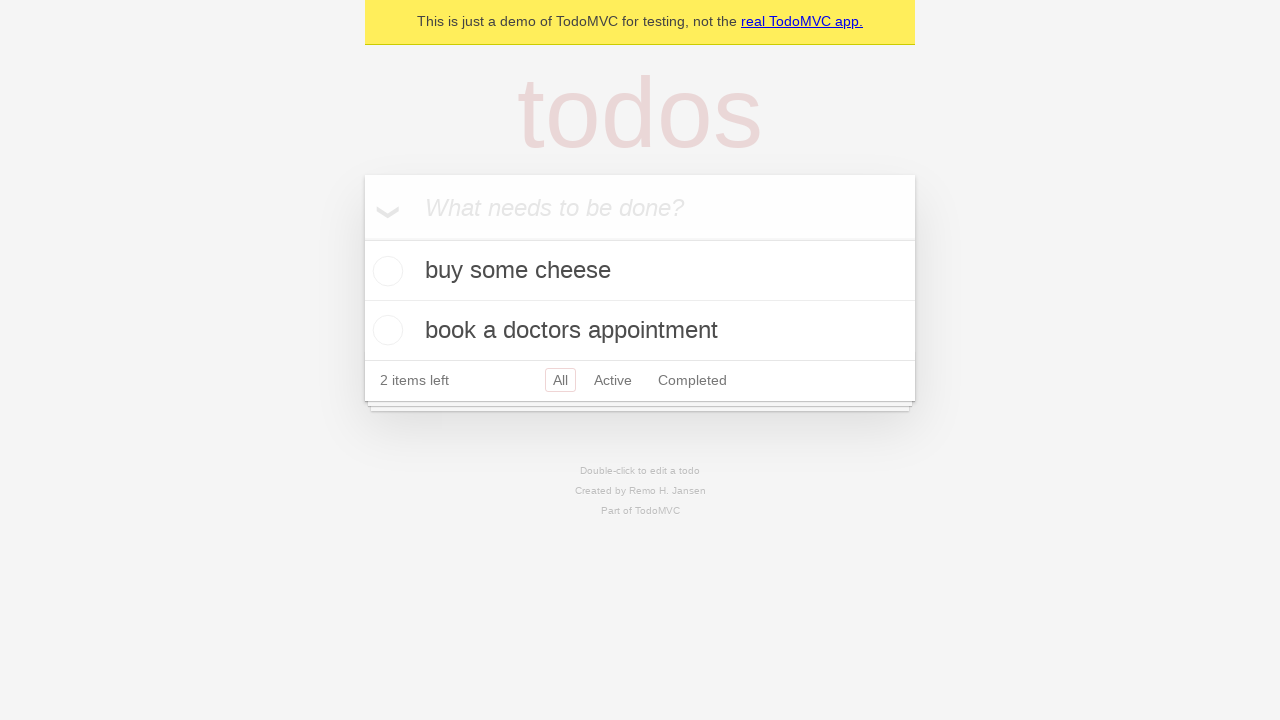

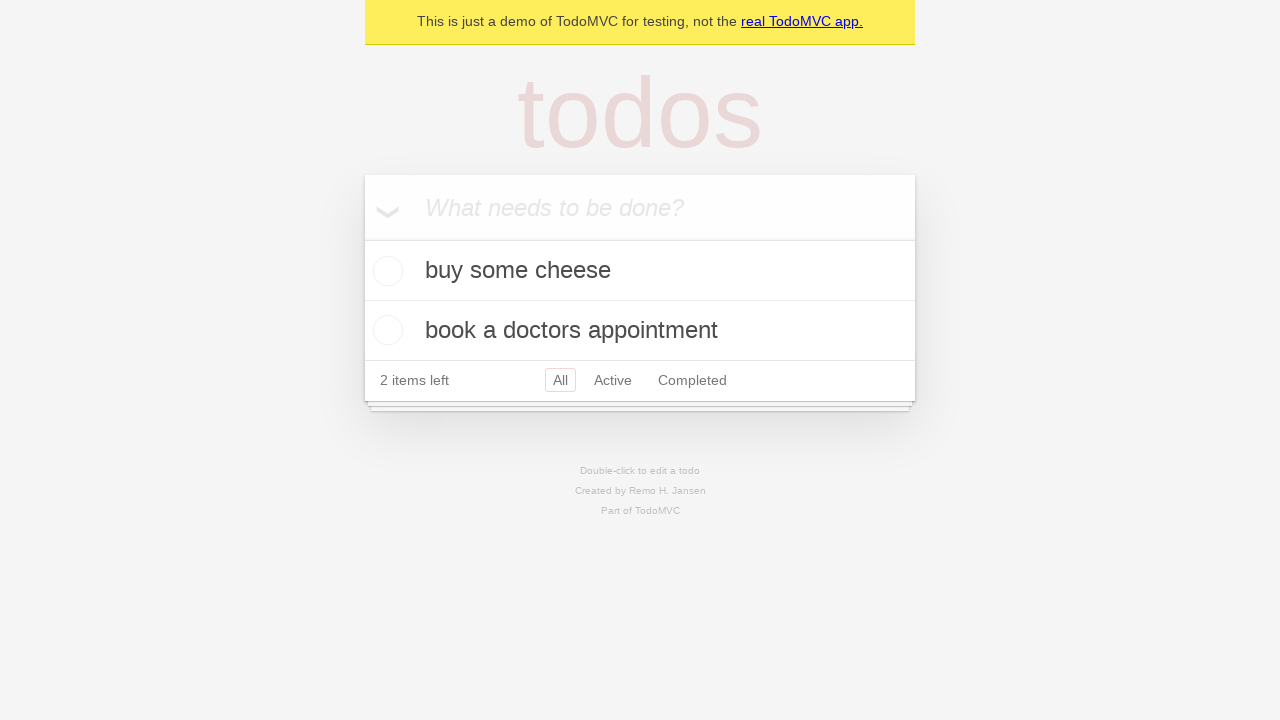